Tests that todo data persists after page reload, including completion state

Starting URL: https://demo.playwright.dev/todomvc

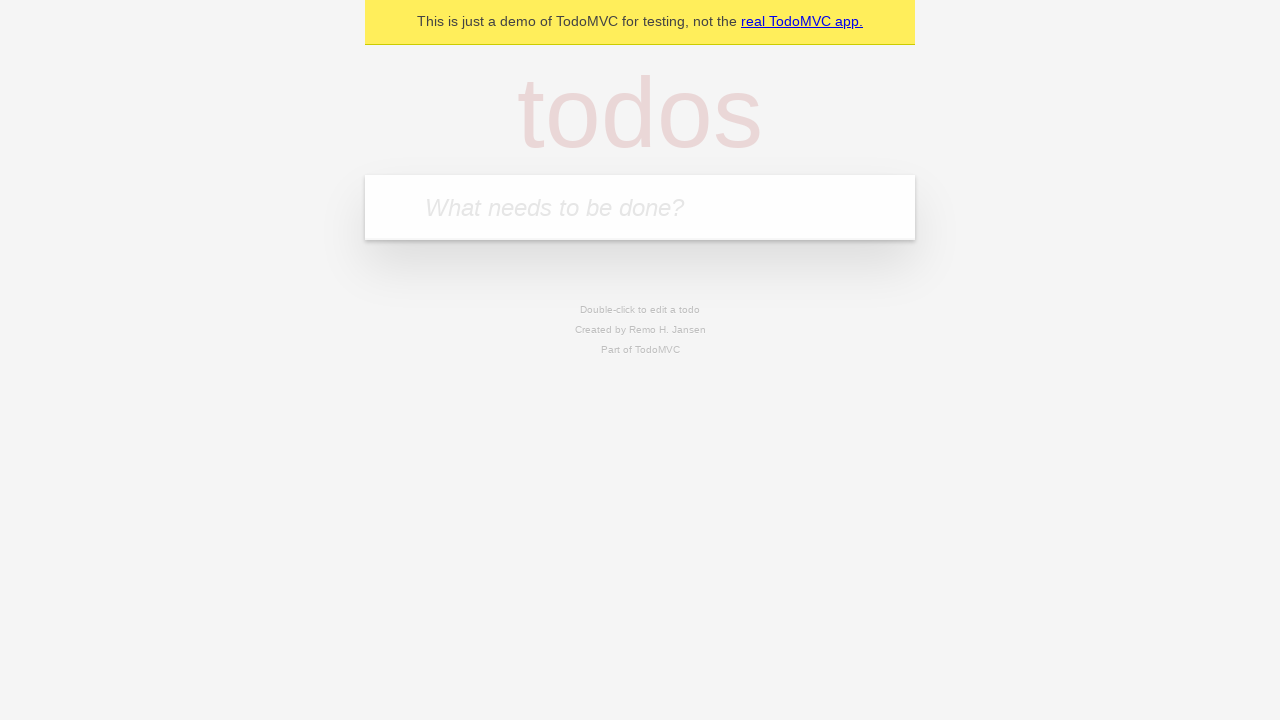

Filled todo input with 'buy some cheese' on internal:attr=[placeholder="What needs to be done?"i]
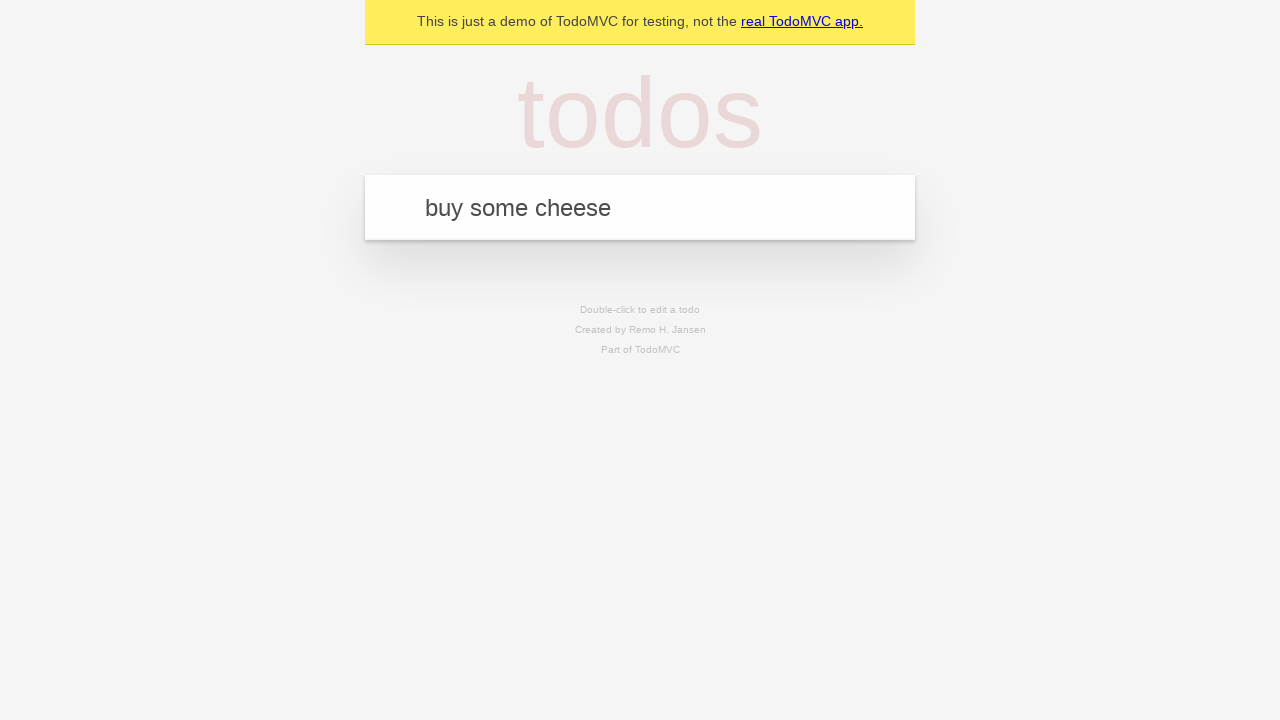

Pressed Enter to add first todo on internal:attr=[placeholder="What needs to be done?"i]
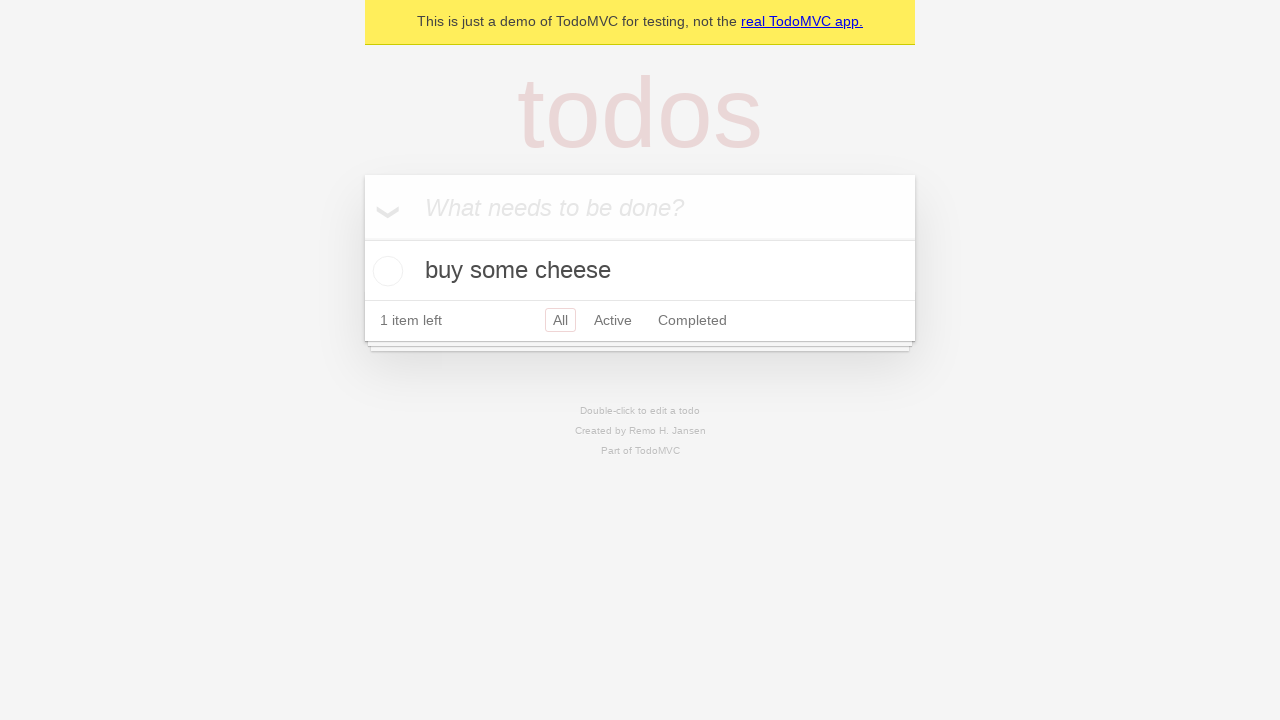

Filled todo input with 'feed the cat' on internal:attr=[placeholder="What needs to be done?"i]
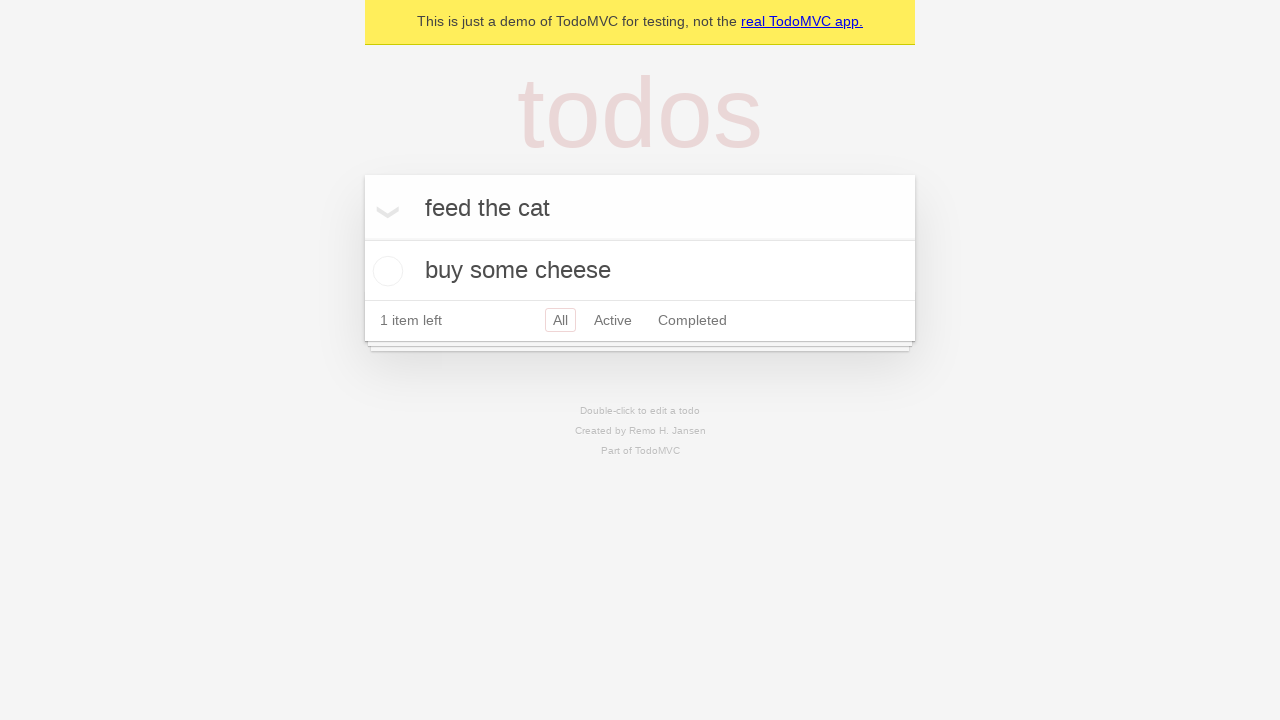

Pressed Enter to add second todo on internal:attr=[placeholder="What needs to be done?"i]
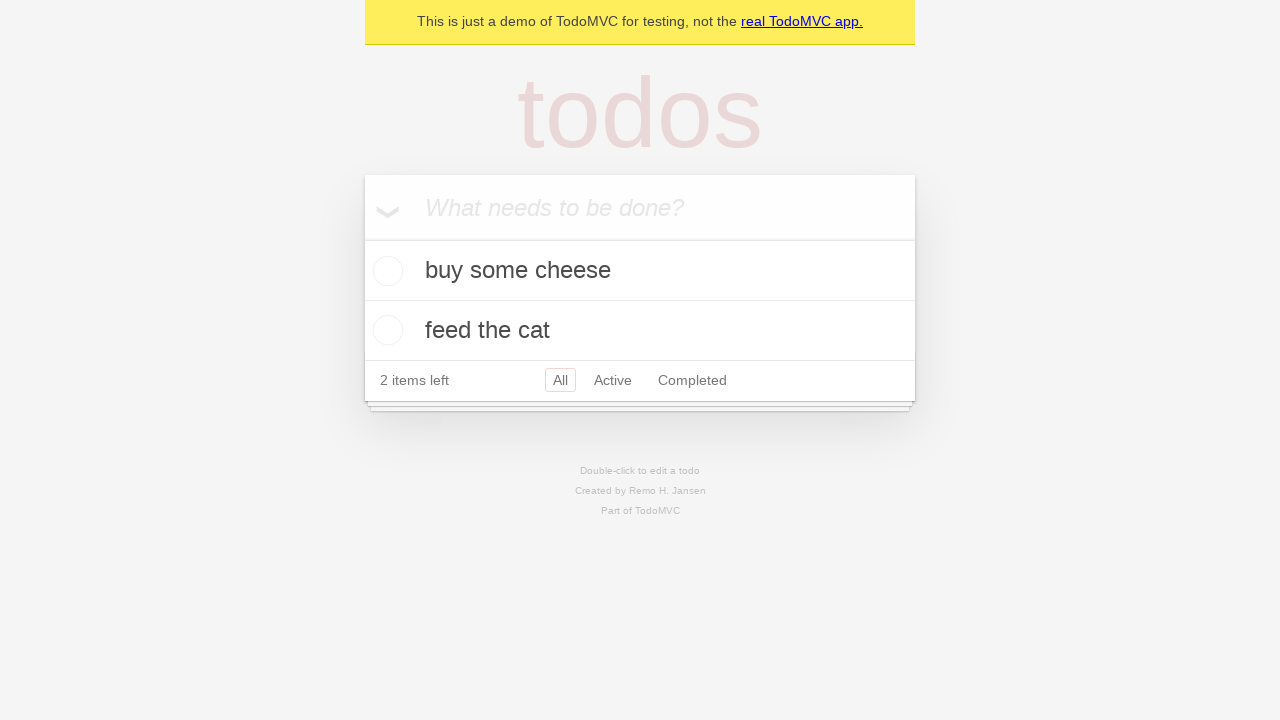

Checked the first todo to mark it as complete at (385, 271) on internal:testid=[data-testid="todo-item"s] >> nth=0 >> internal:role=checkbox
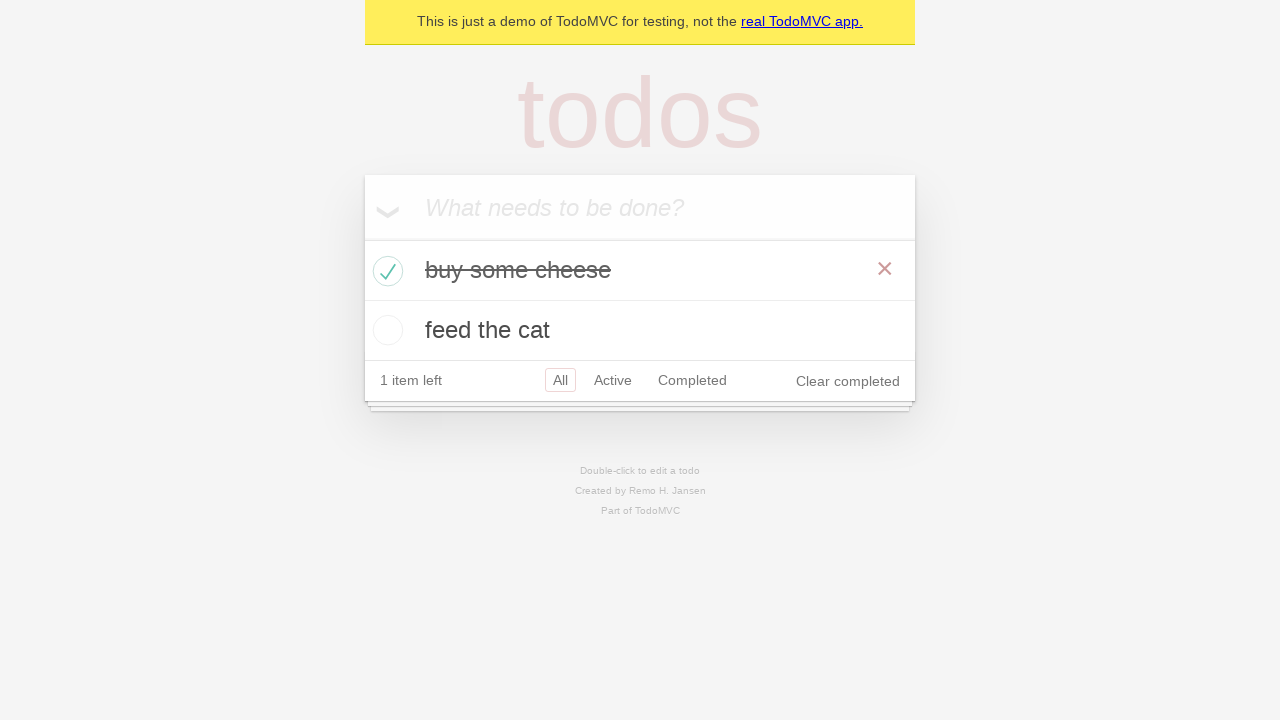

Reloaded the page to test data persistence
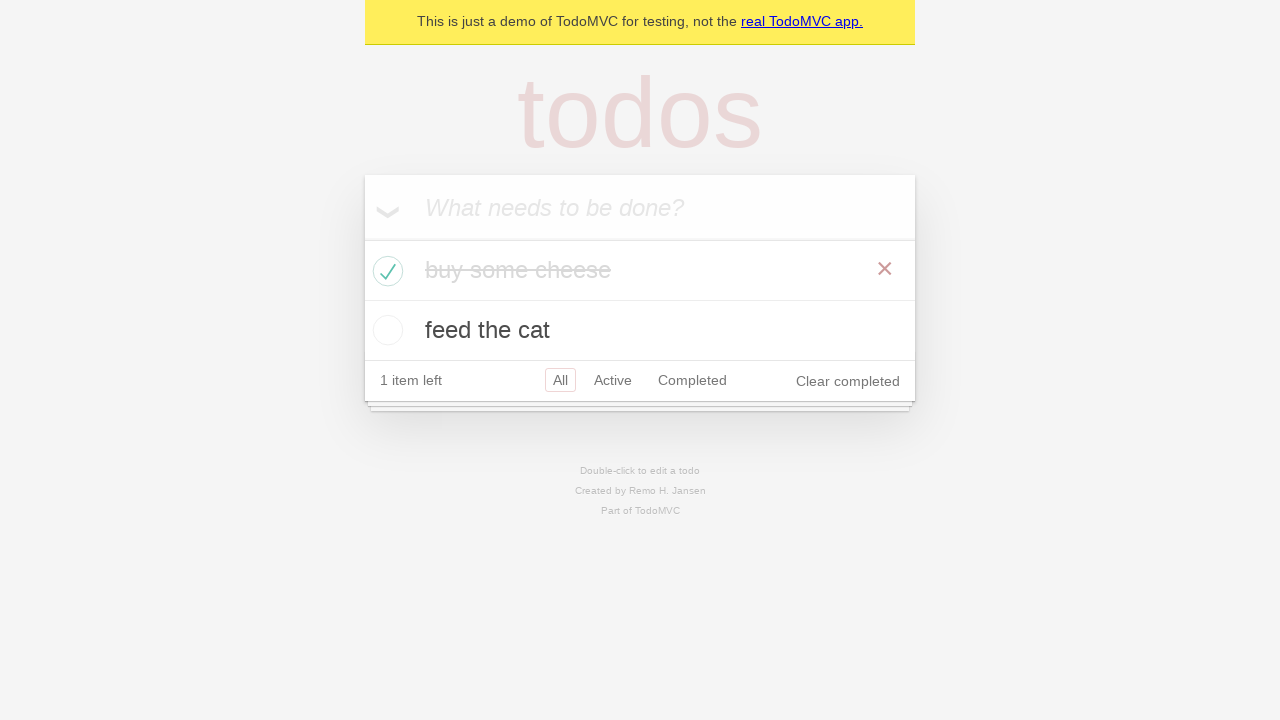

Waited for todos to load after page reload
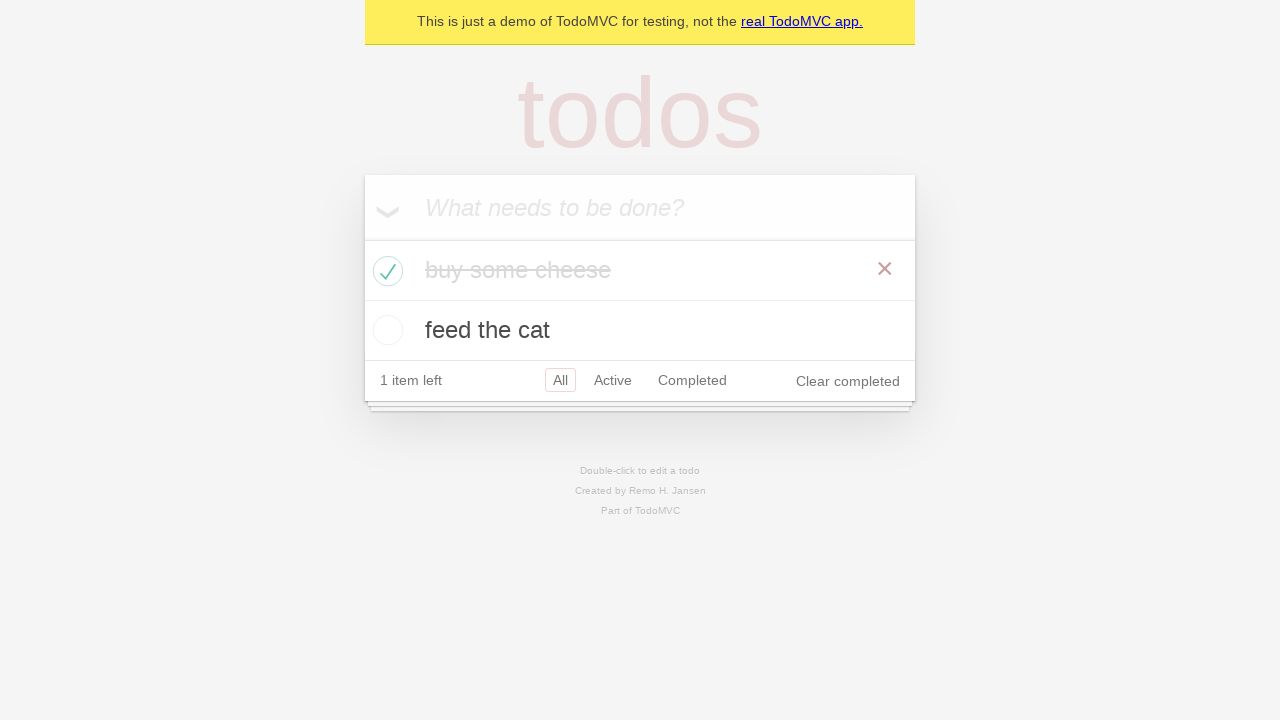

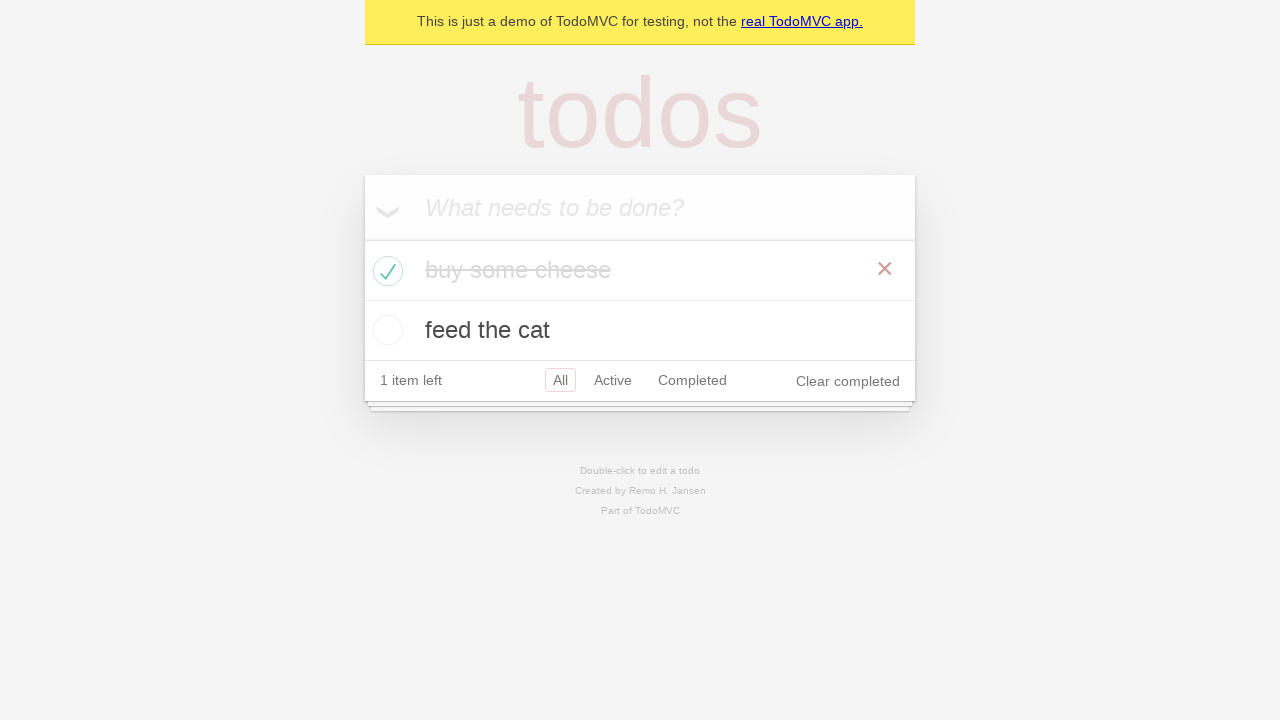